Tests jQuery Progress Bar functionality by navigating to the section, starting download, canceling it, then starting again and waiting for completion

Starting URL: http://demo.automationtesting.in/WebTable.html

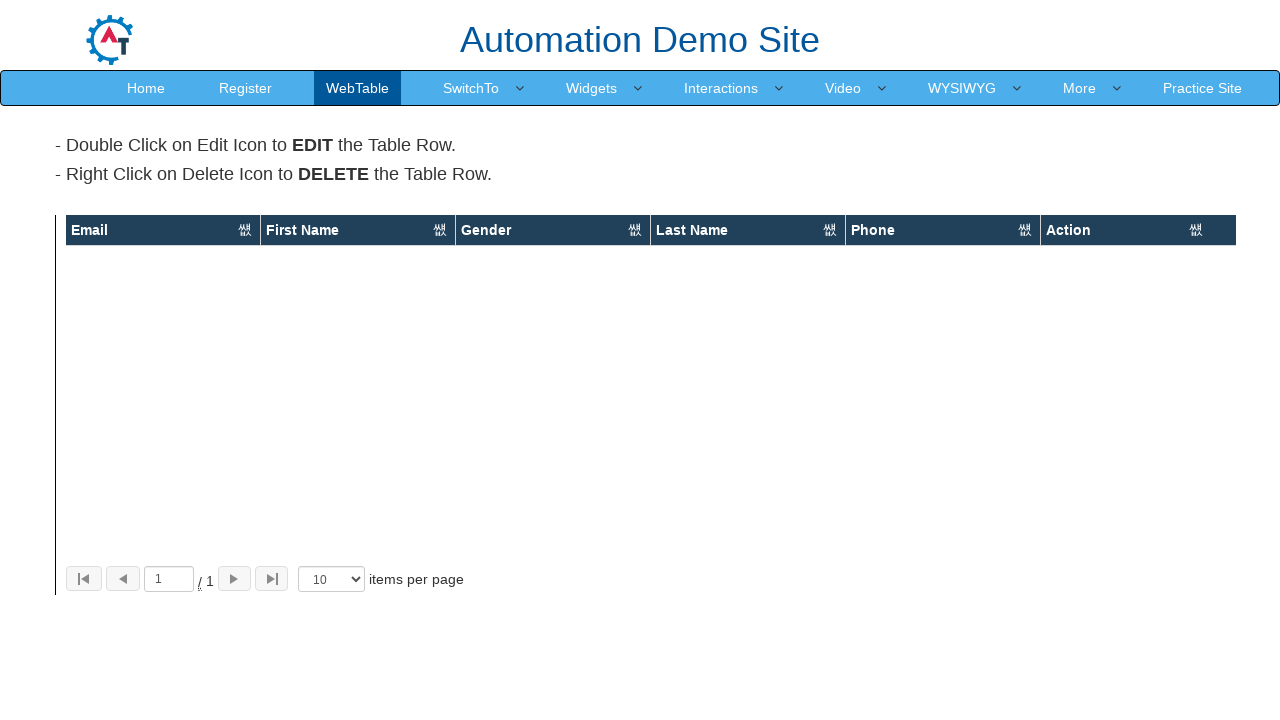

Clicked on More menu at (1080, 88) on text=More
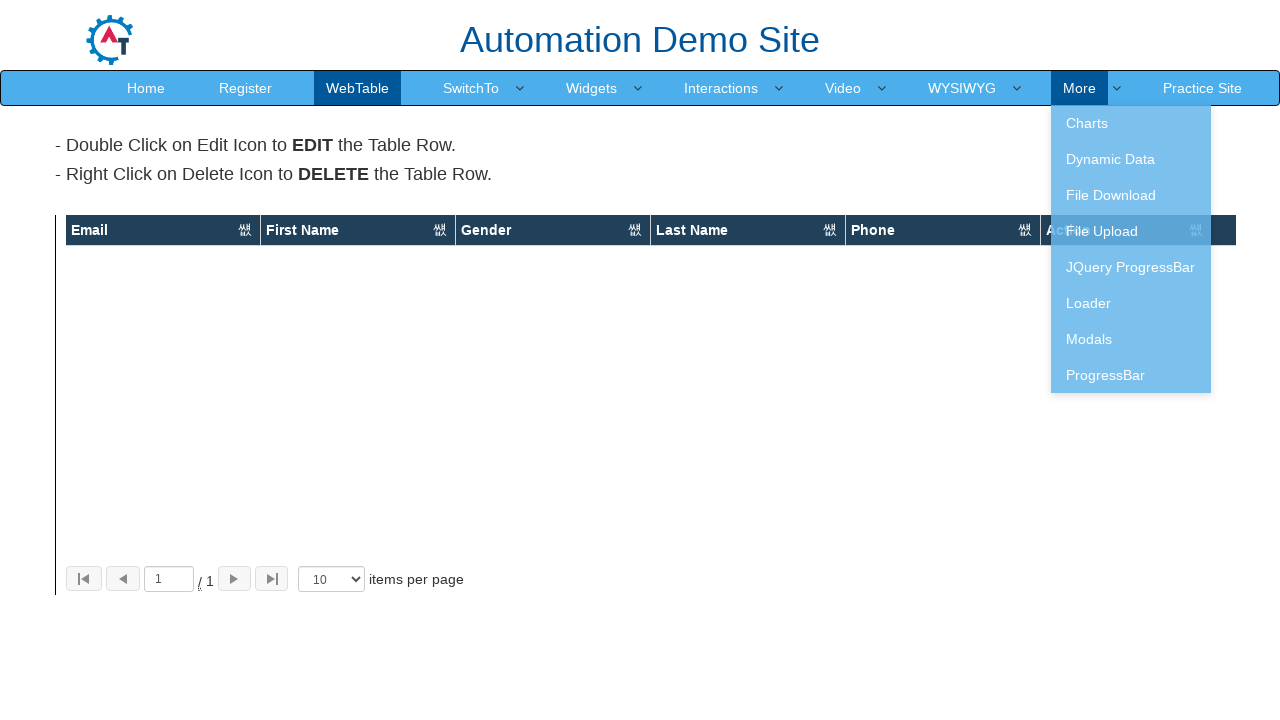

Clicked on JQuery ProgressBar option at (1131, 267) on text=JQuery ProgressBar
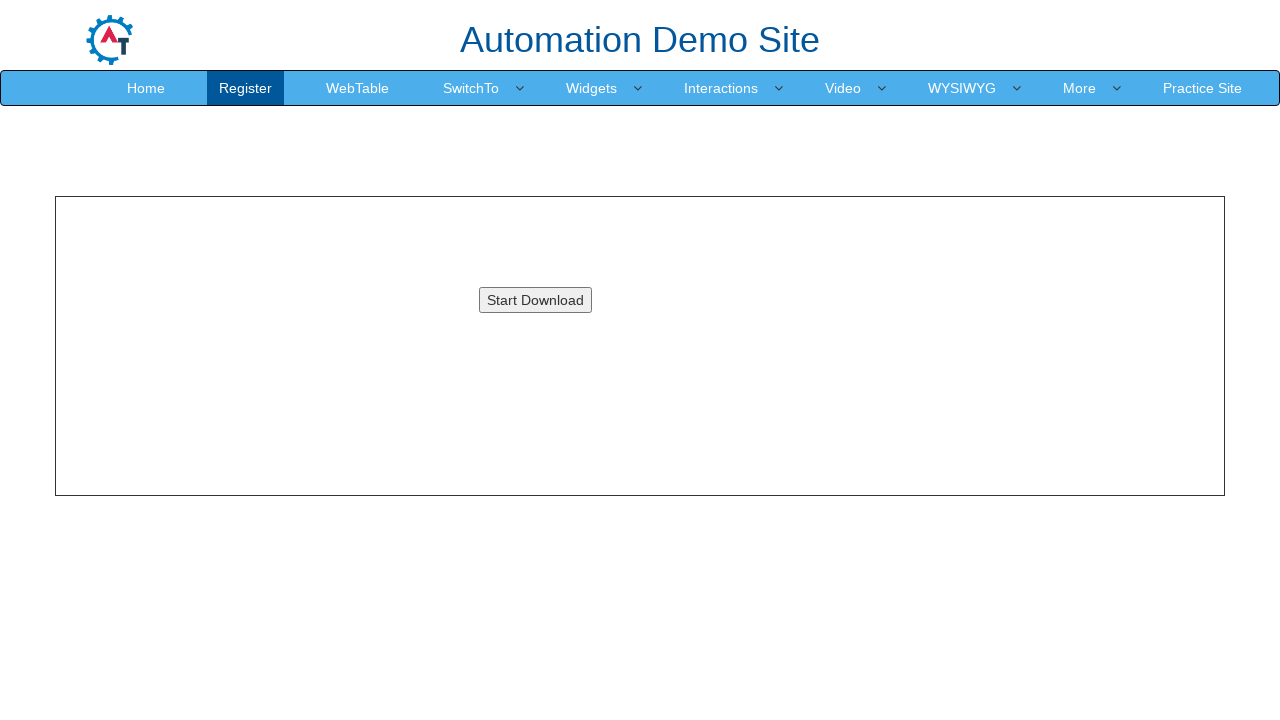

Clicked download button to start progress at (535, 300) on #downloadButton
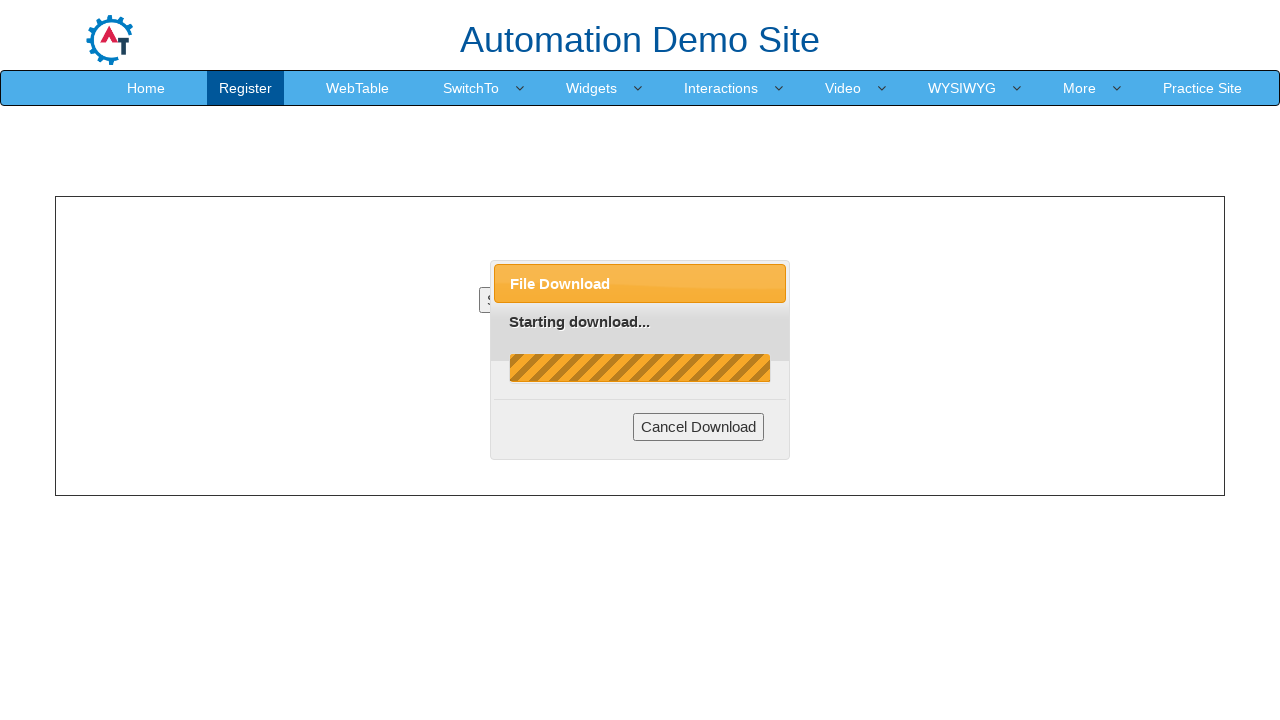

Cancel Download button appeared
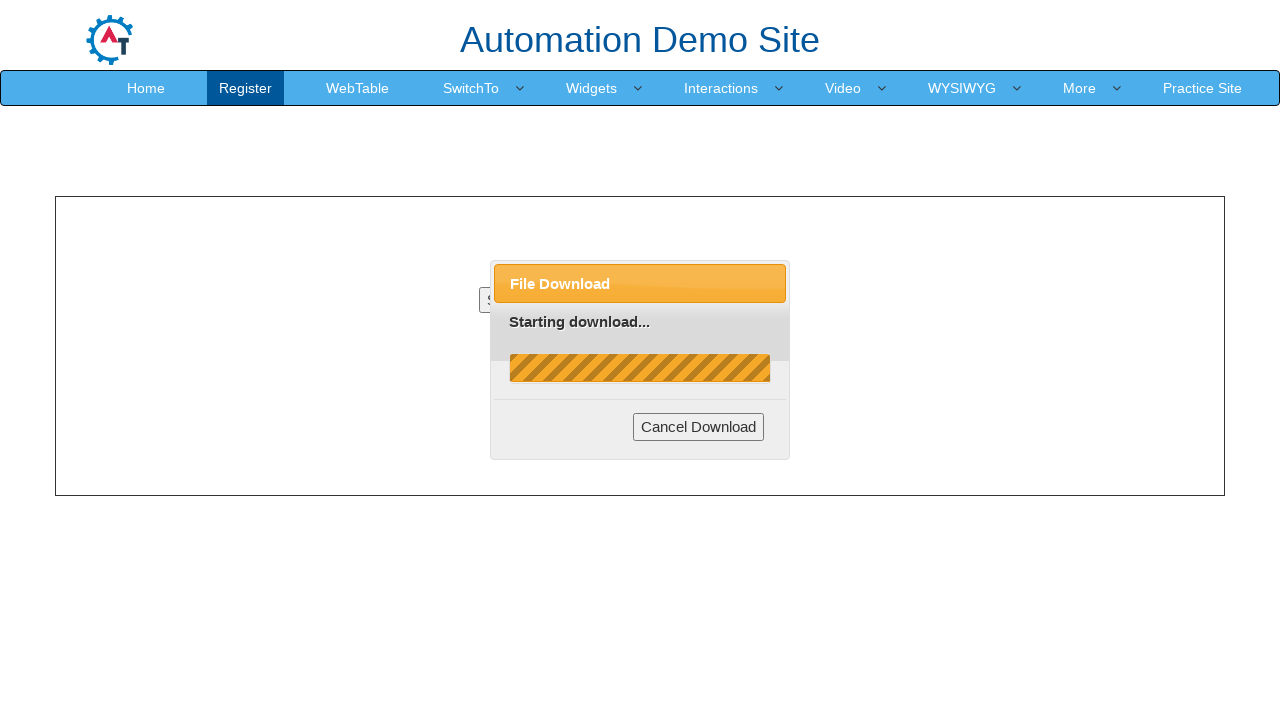

Clicked Cancel Download button at (699, 427) on .ui-dialog-buttonset>[type=button]
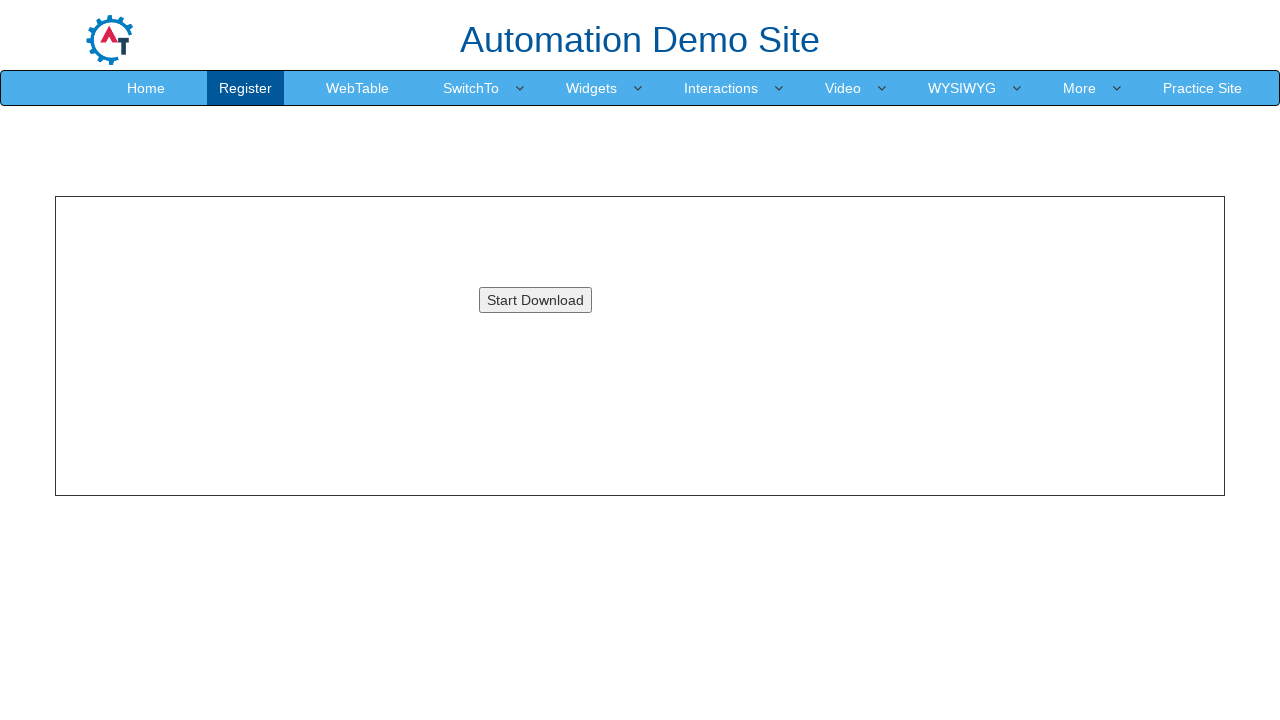

Clicked download button again at (535, 300) on #downloadButton
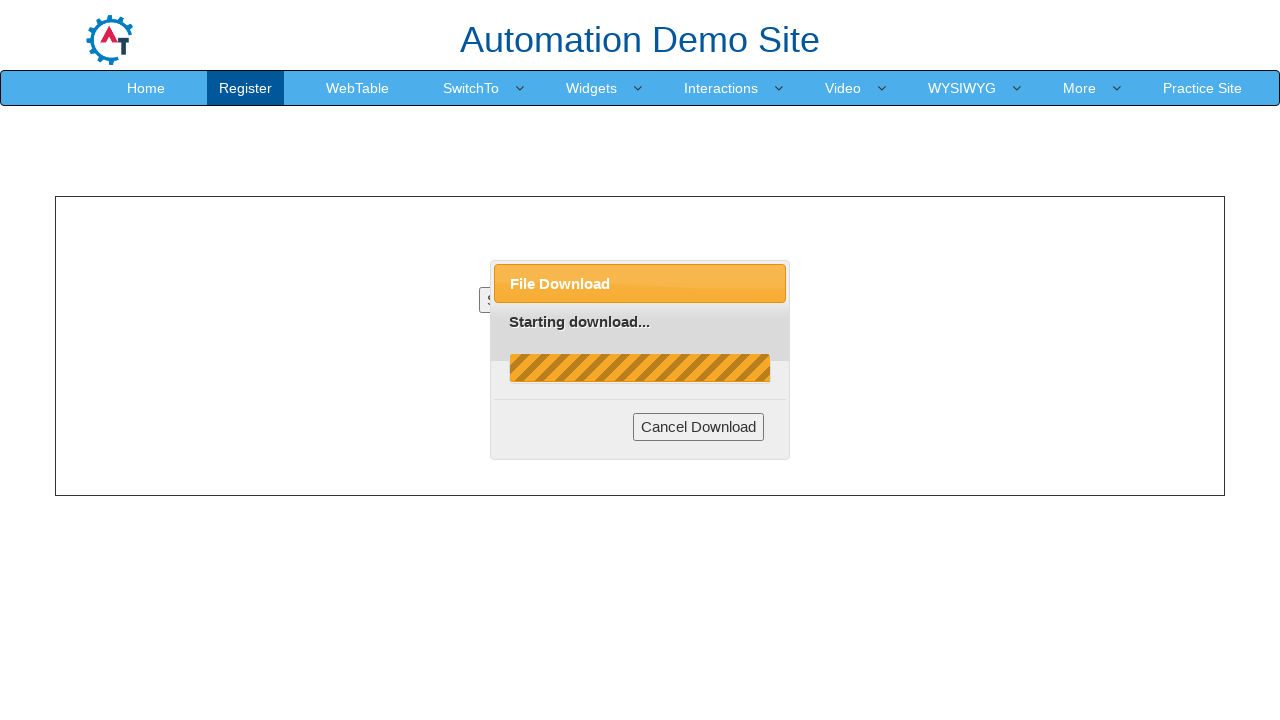

Progress bar completed successfully
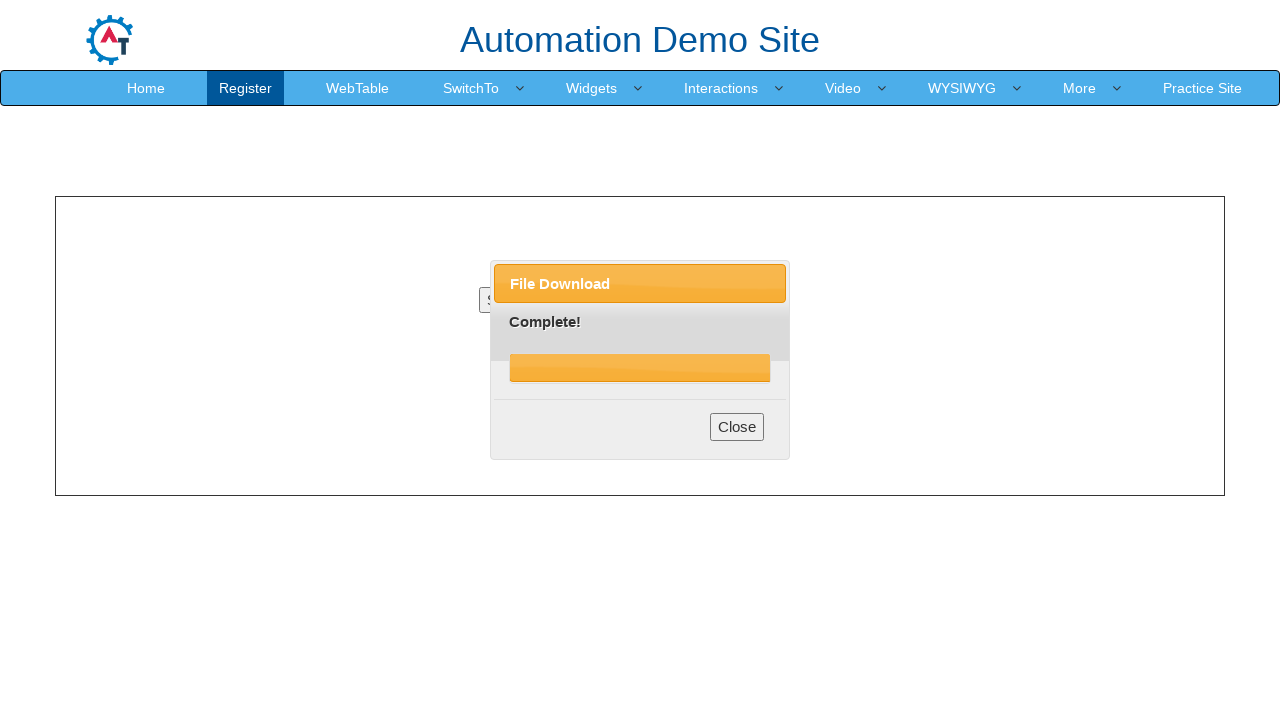

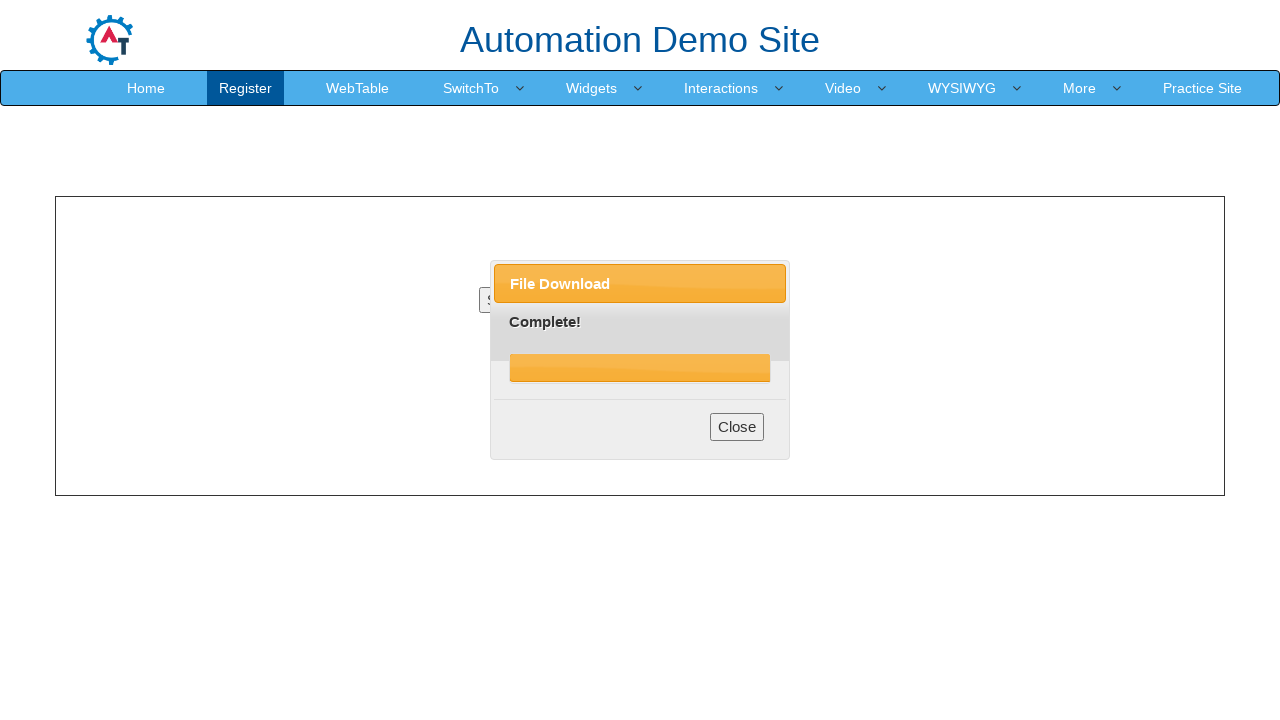